Tests a math quiz page by reading two numbers, calculating their sum, selecting the result from a dropdown, and submitting the form

Starting URL: https://suninjuly.github.io/selects1.html

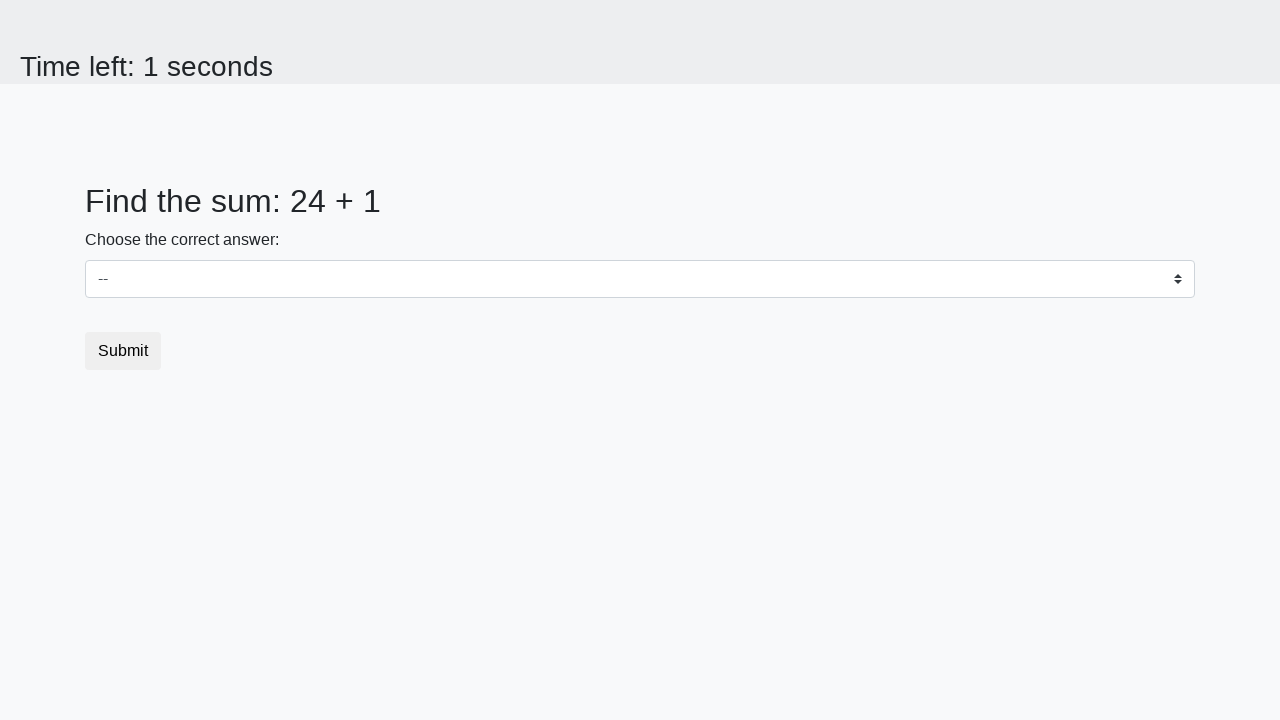

Read first number from page
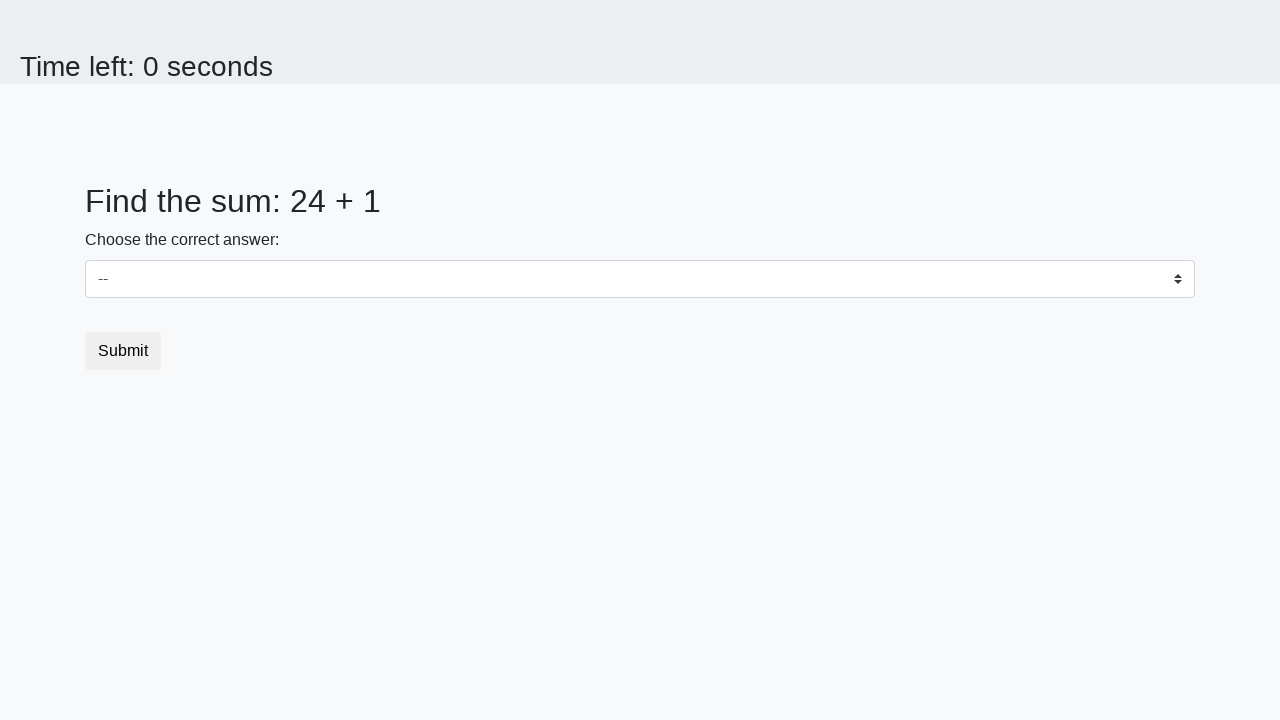

Read second number from page
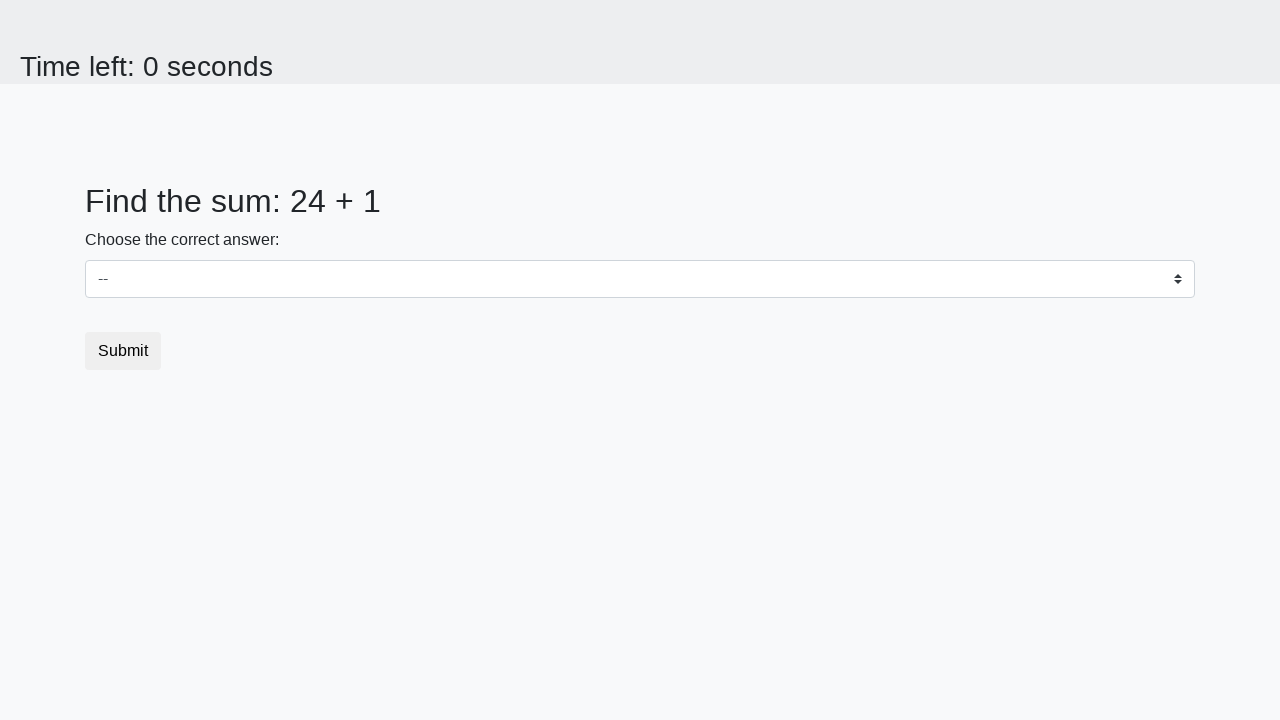

Calculated sum: 24 + 1 = 25
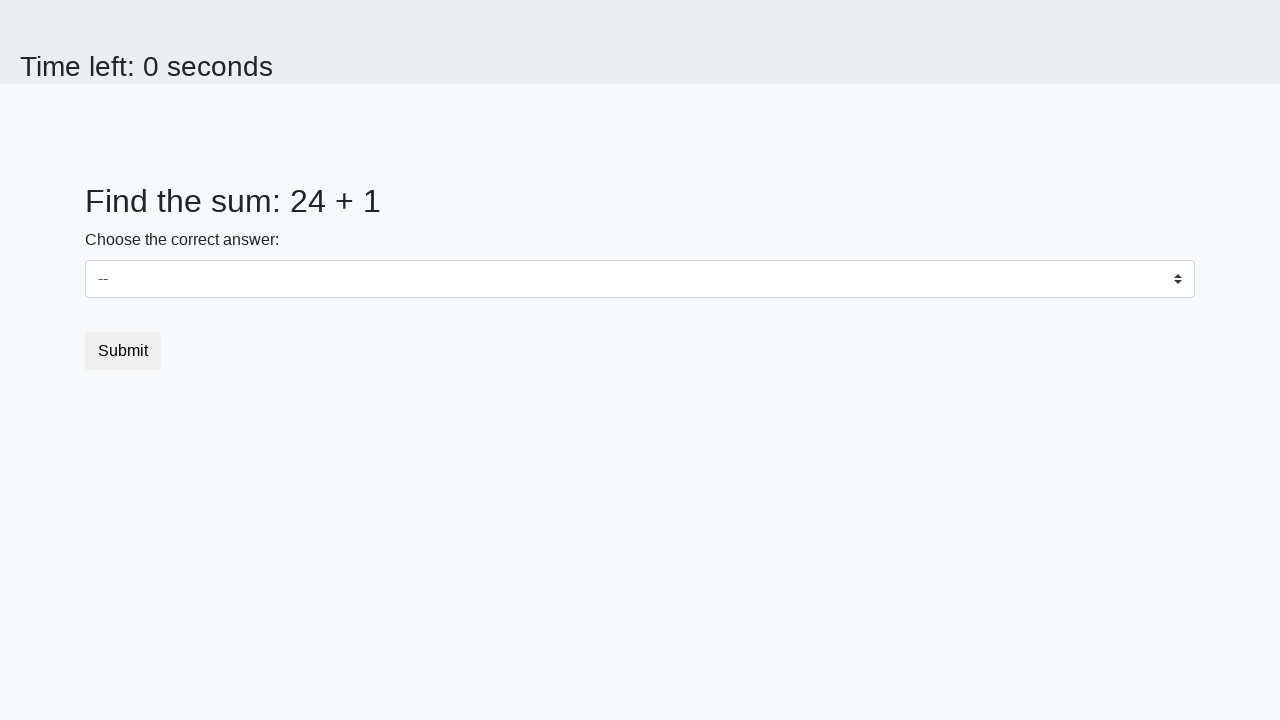

Selected sum value 25 from dropdown on select
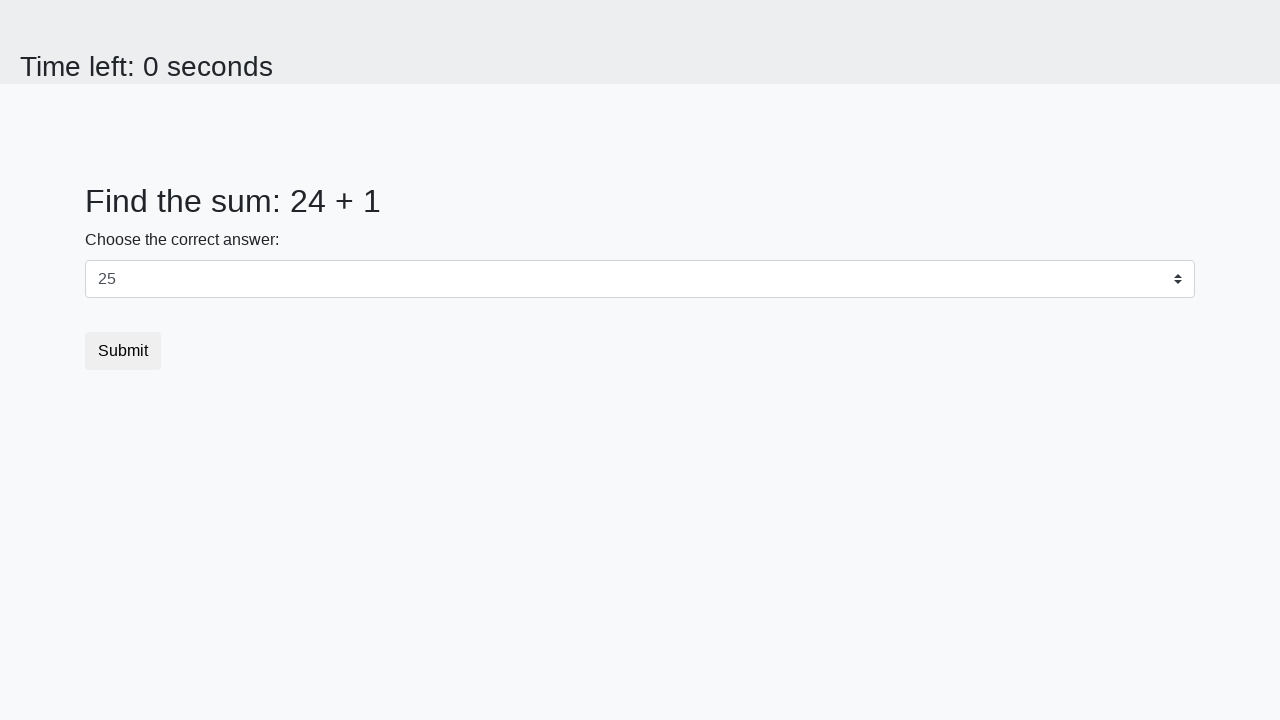

Clicked submit button to submit math quiz form at (123, 351) on button[type='submit']
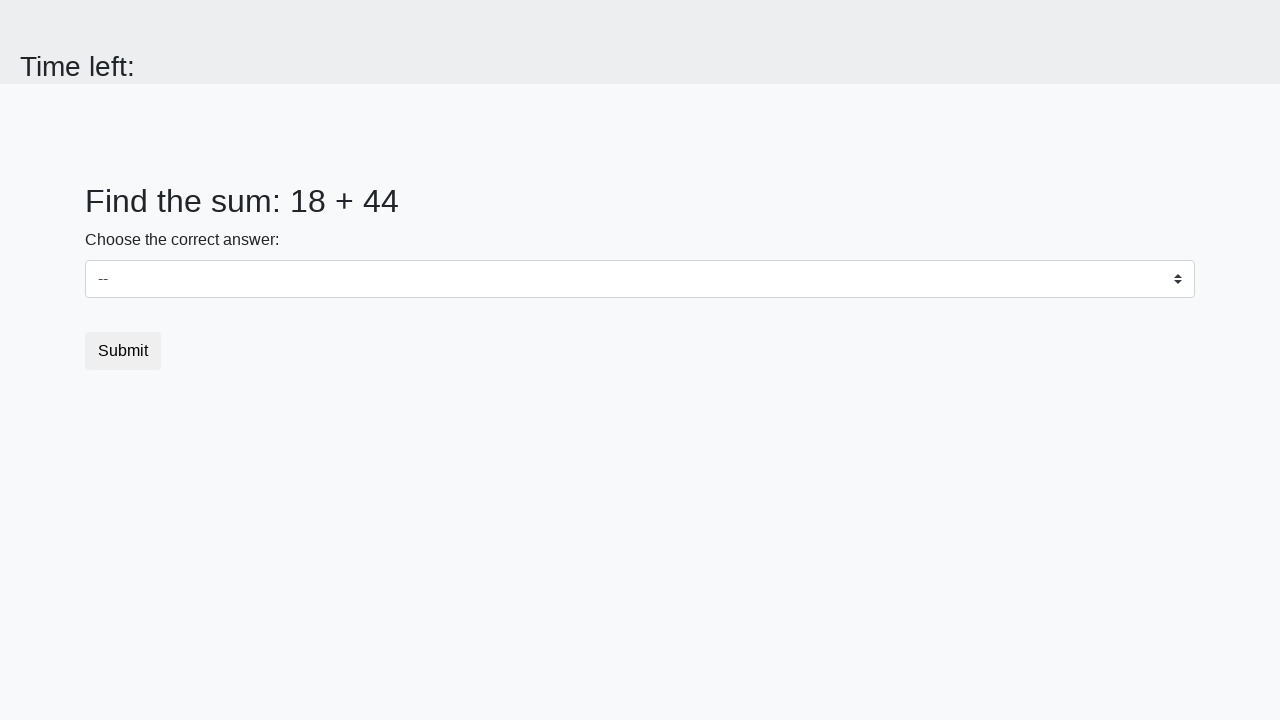

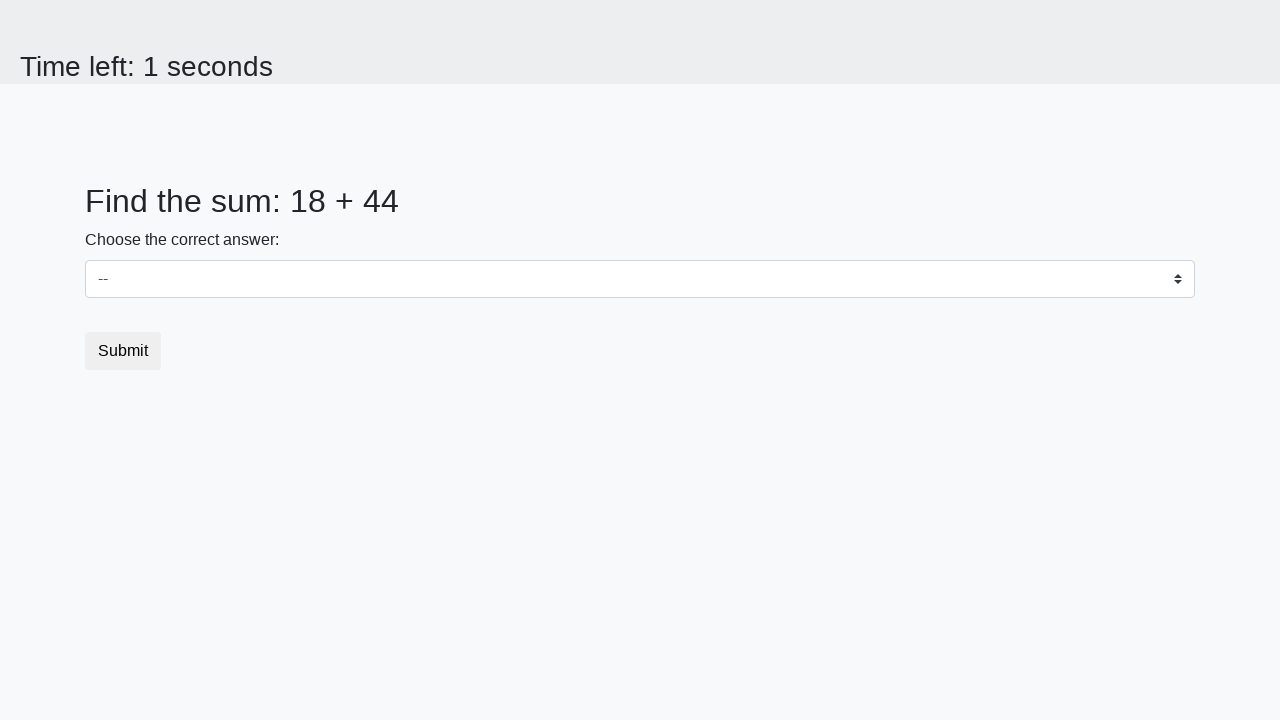